Performs a search by entering a query term in the search field and pressing Enter

Starting URL: https://skillfactory.ru/free-events

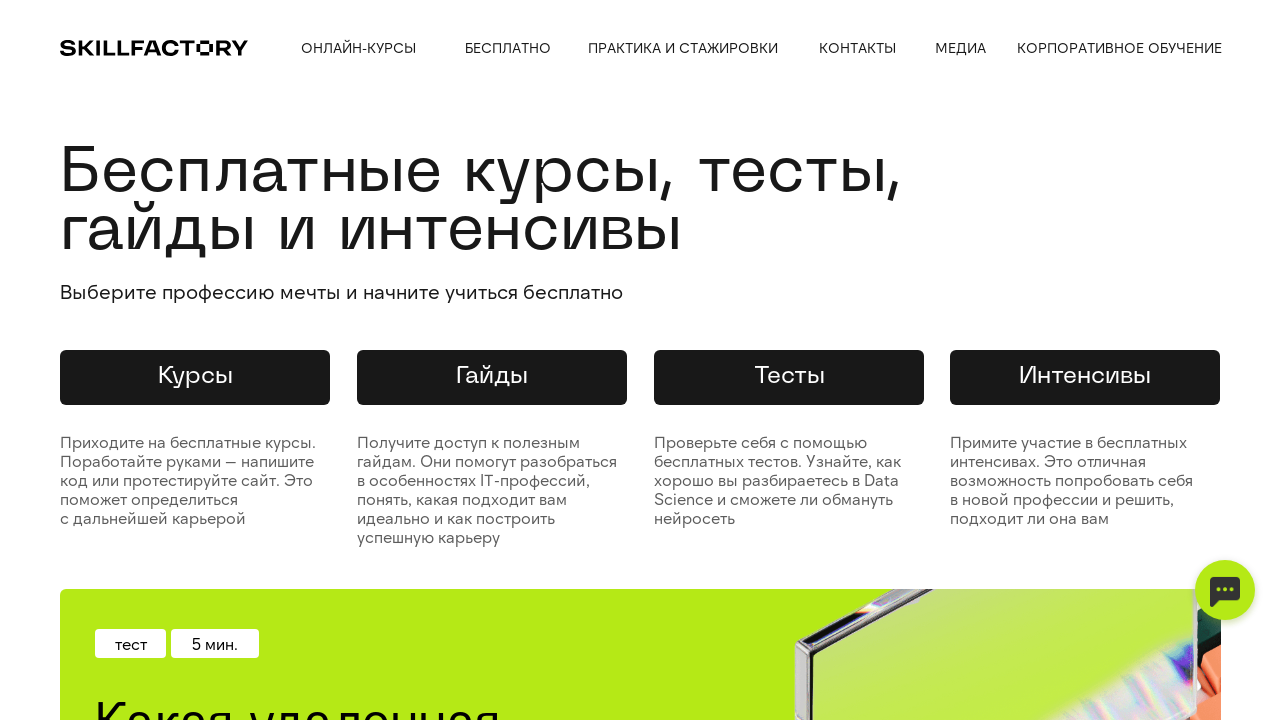

Filled search field with query 'Тест' on //input[@name='query']
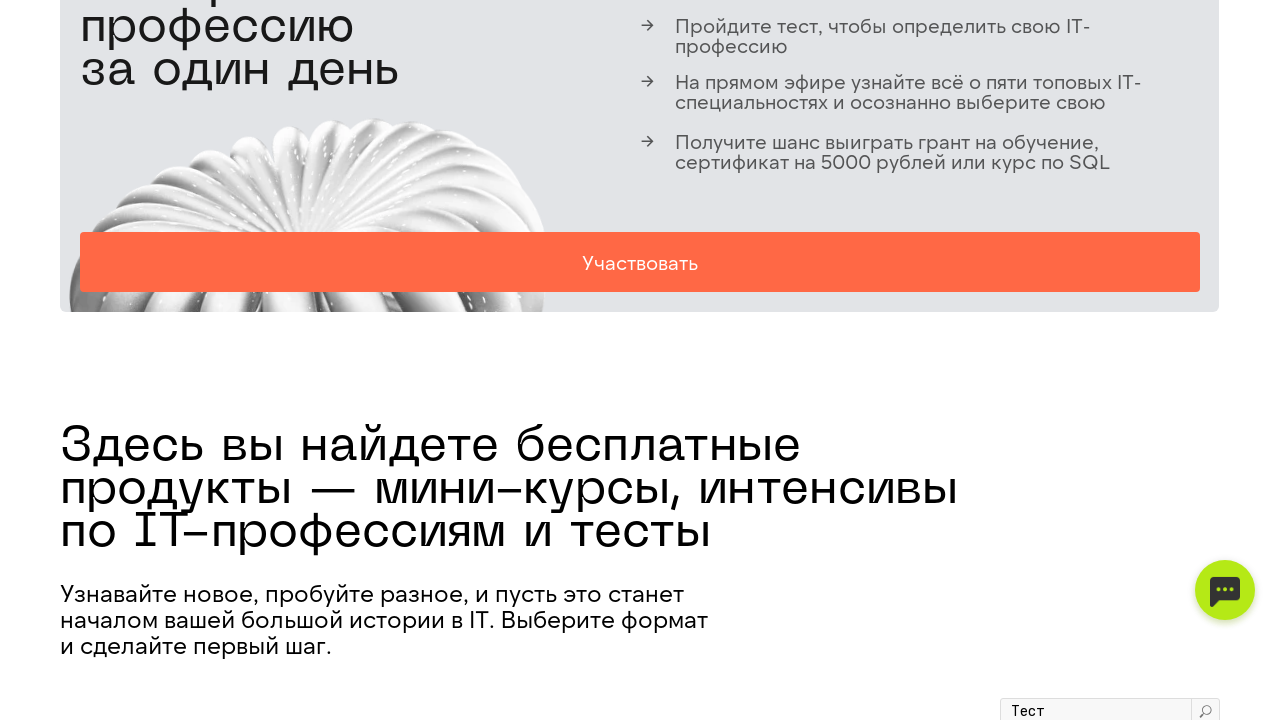

Pressed Enter to submit search on //input[@name='query']
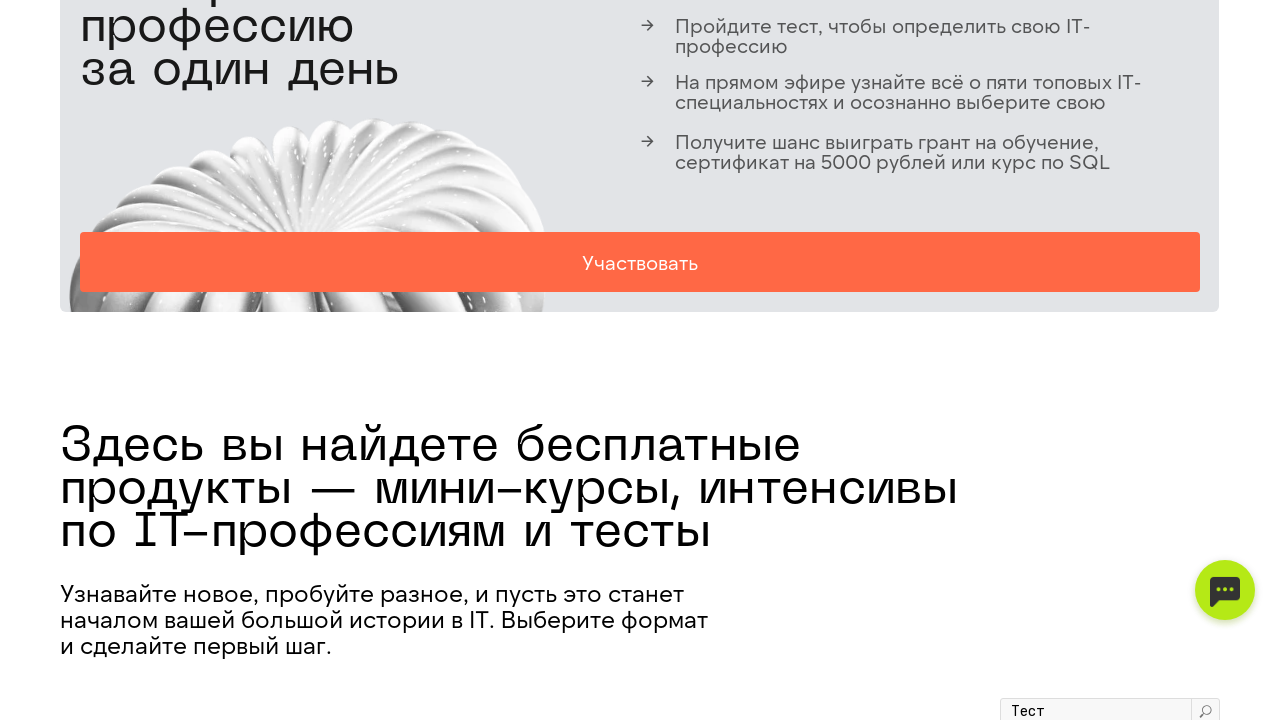

Search results page loaded
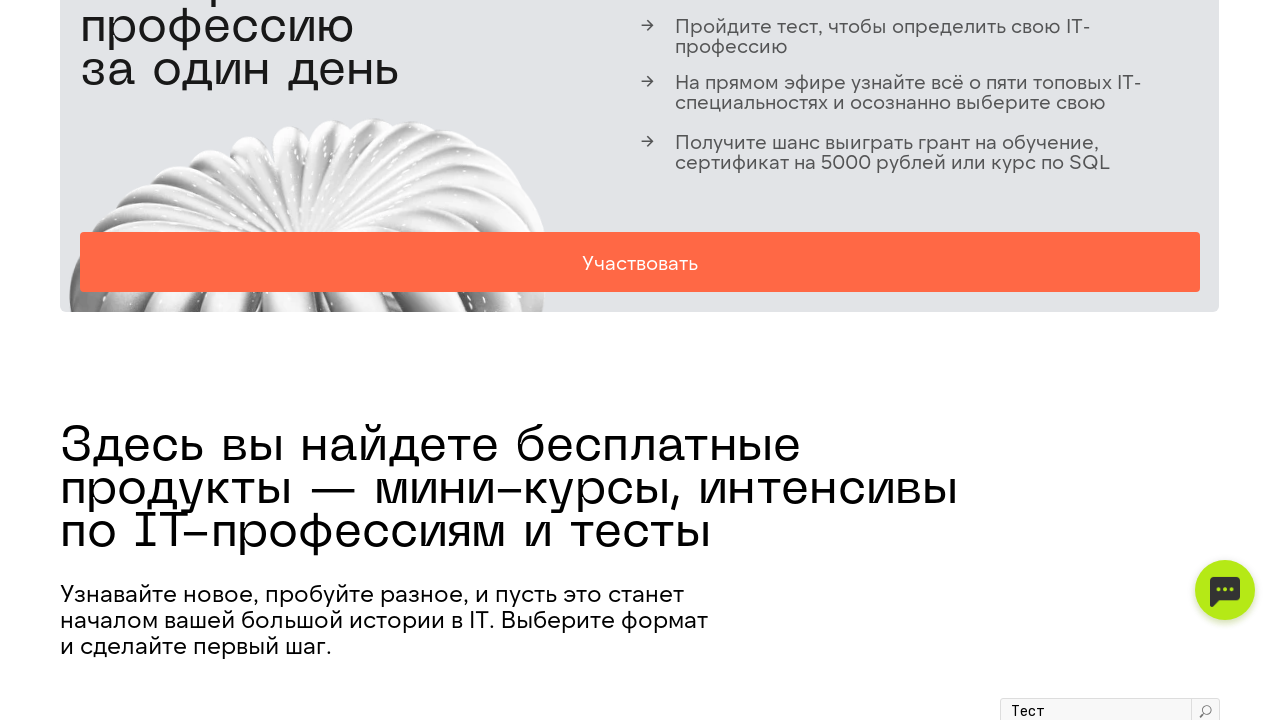

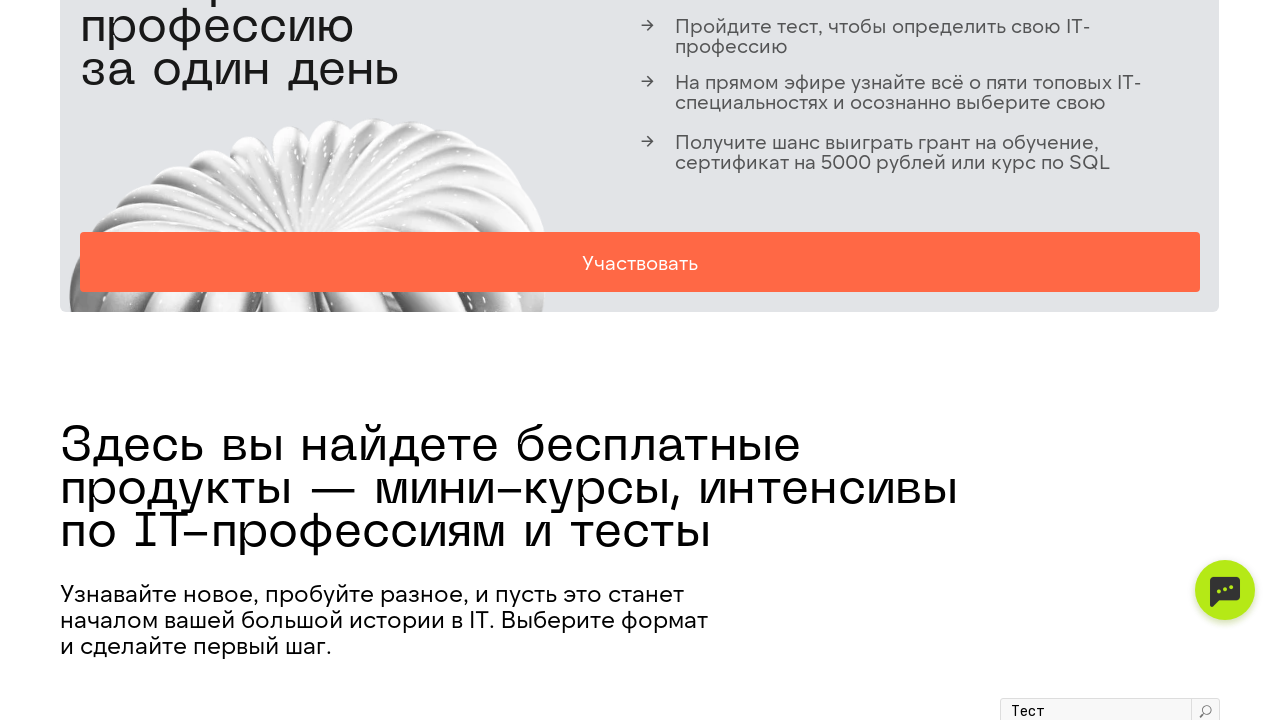